Tests text/content search functionality by entering a search term and pressing Enter to search the index

Starting URL: https://guya.moe/read/manga/Kaguya-Wants-To-Be-Confessed-To/163/1/

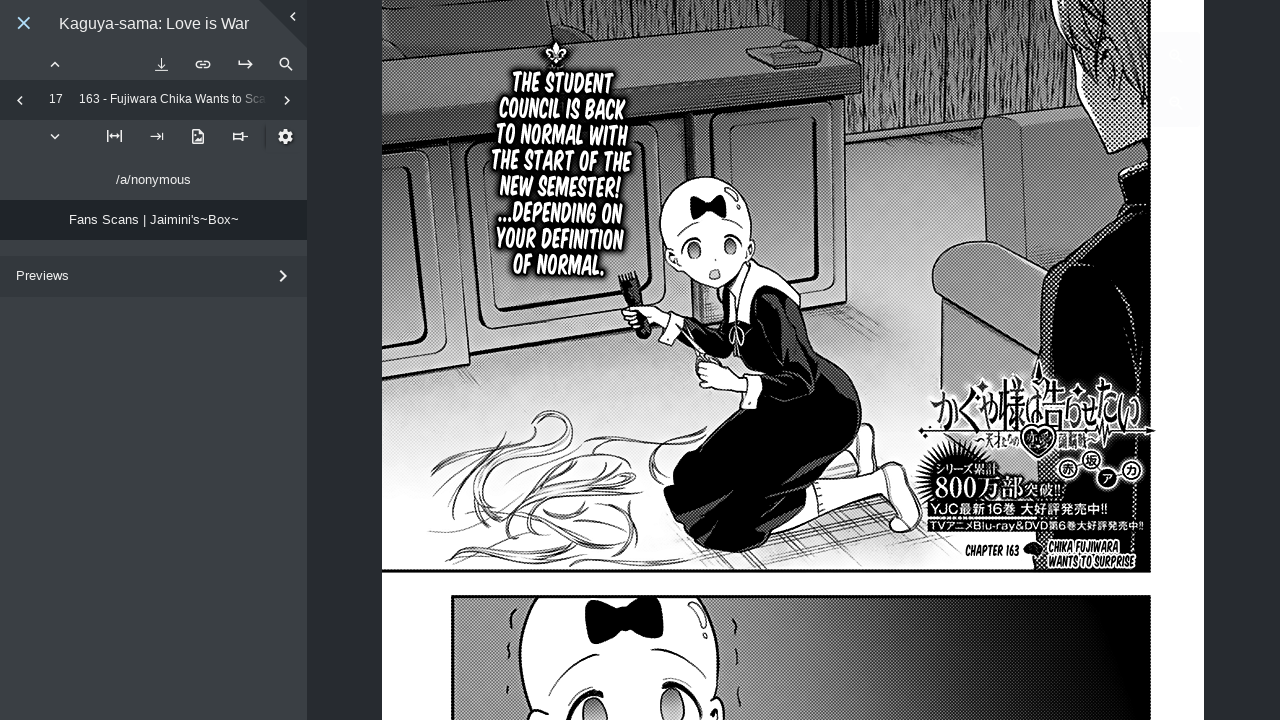

Search button appeared and is visible
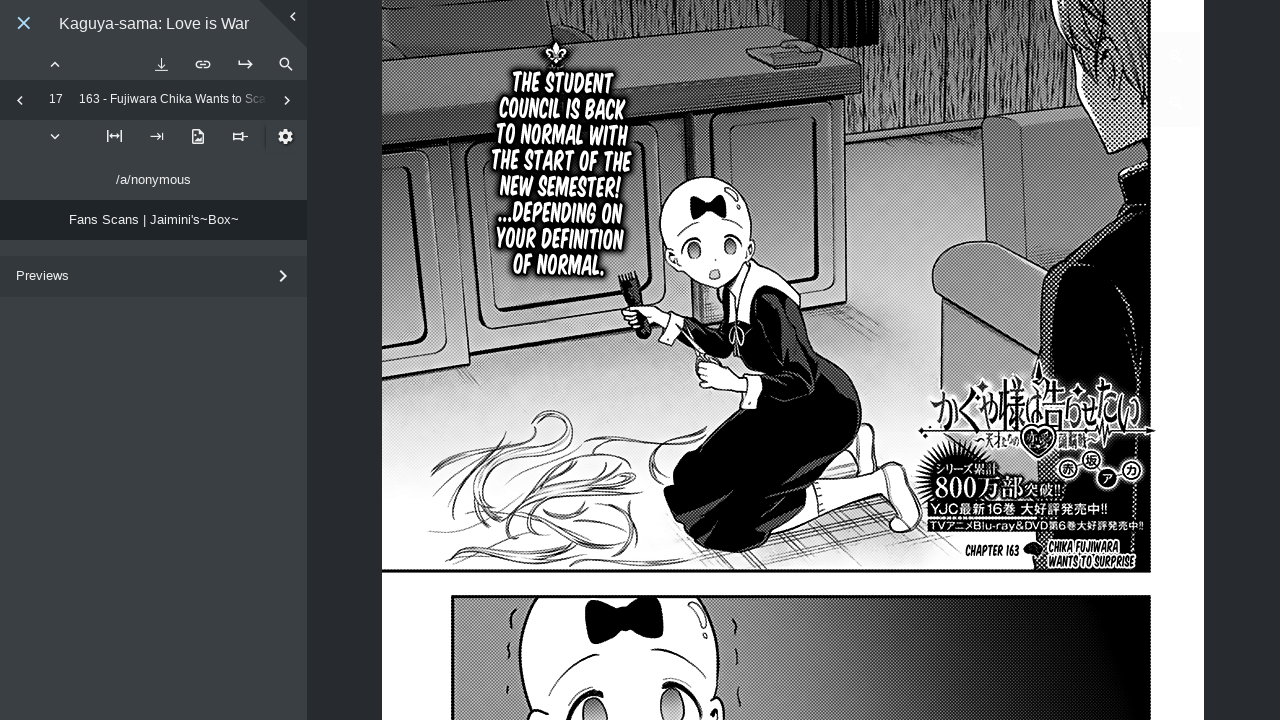

Clicked search button at (286, 64) on .search
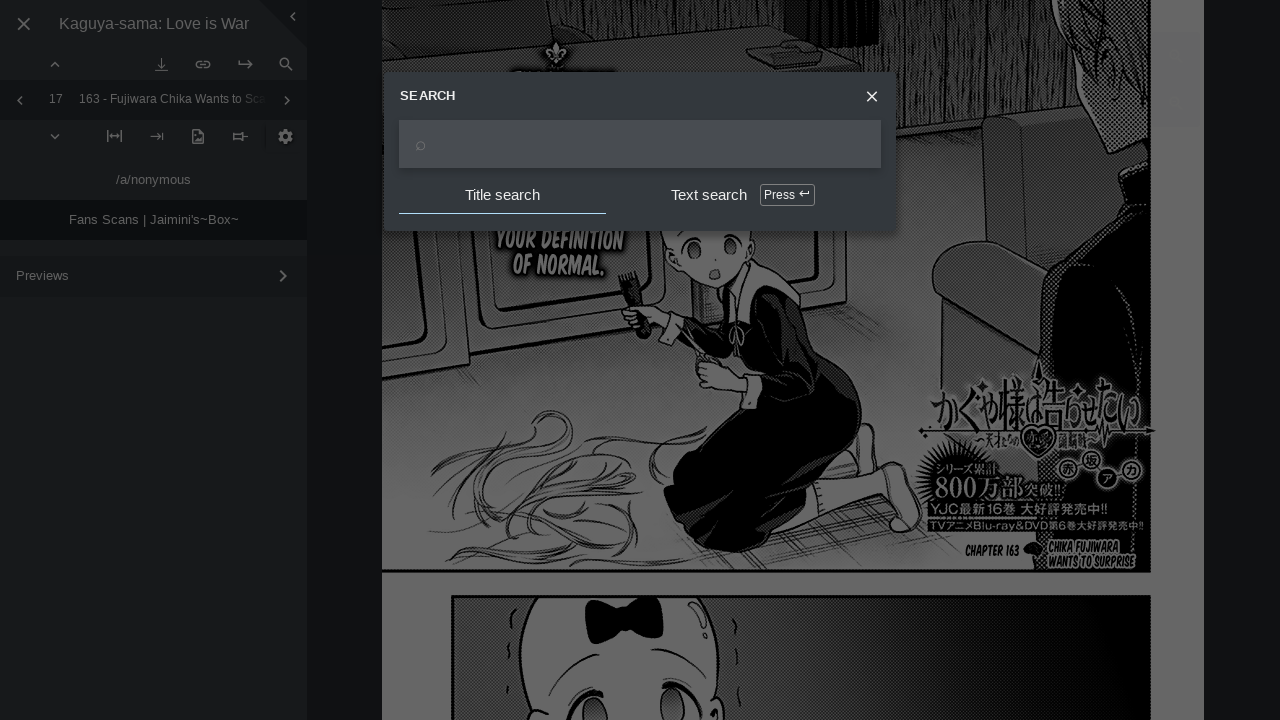

Search input field appeared and is visible
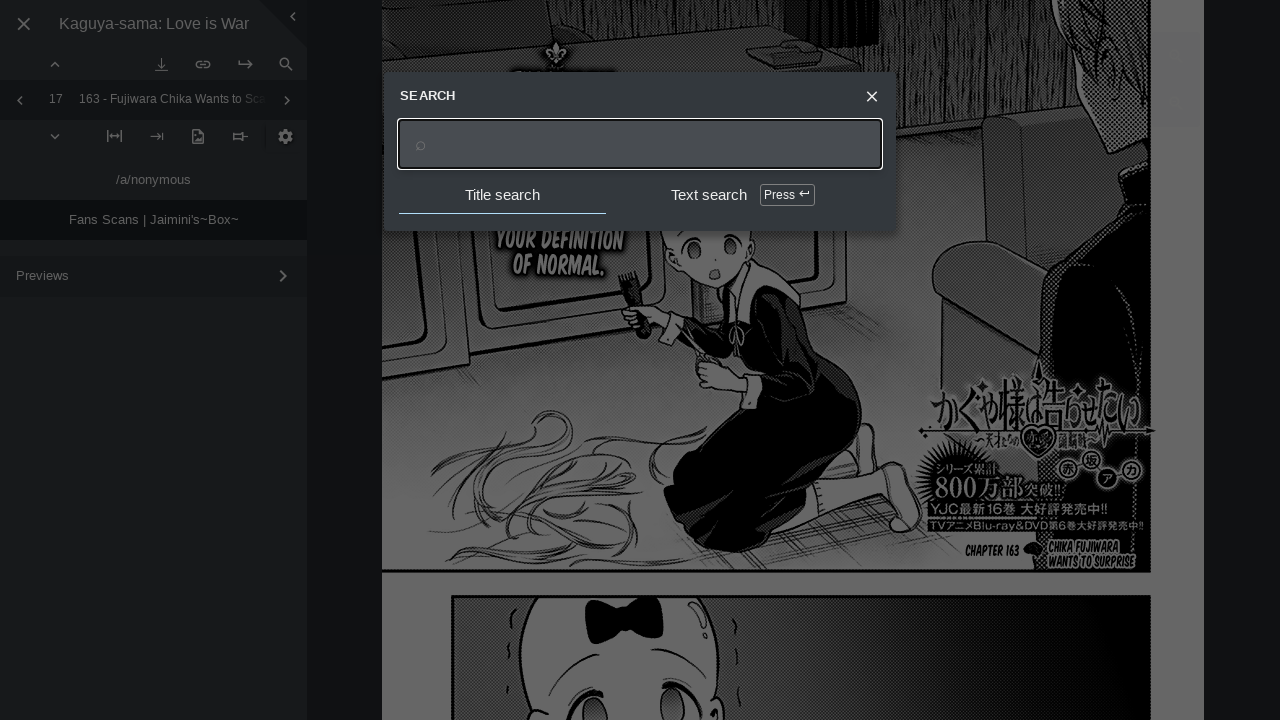

Entered search term 'cubari' into search field on .UI.Input
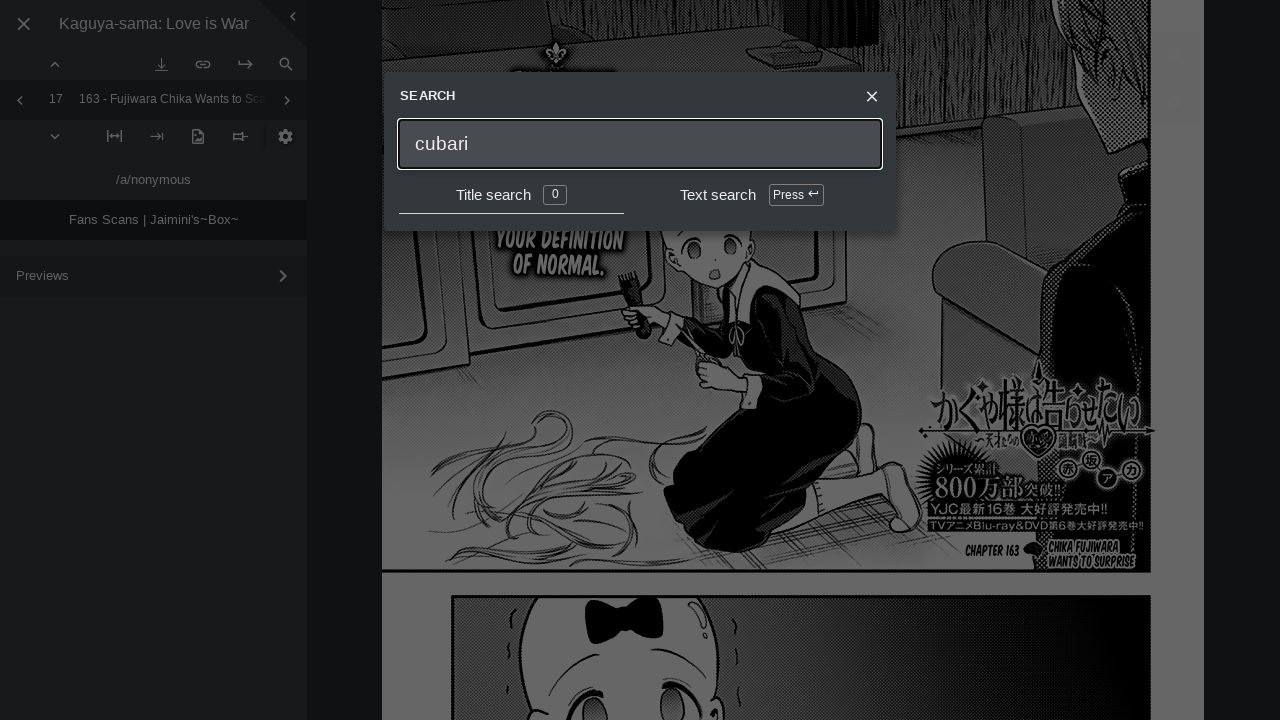

Pressed Enter to trigger index search on .UI.Input
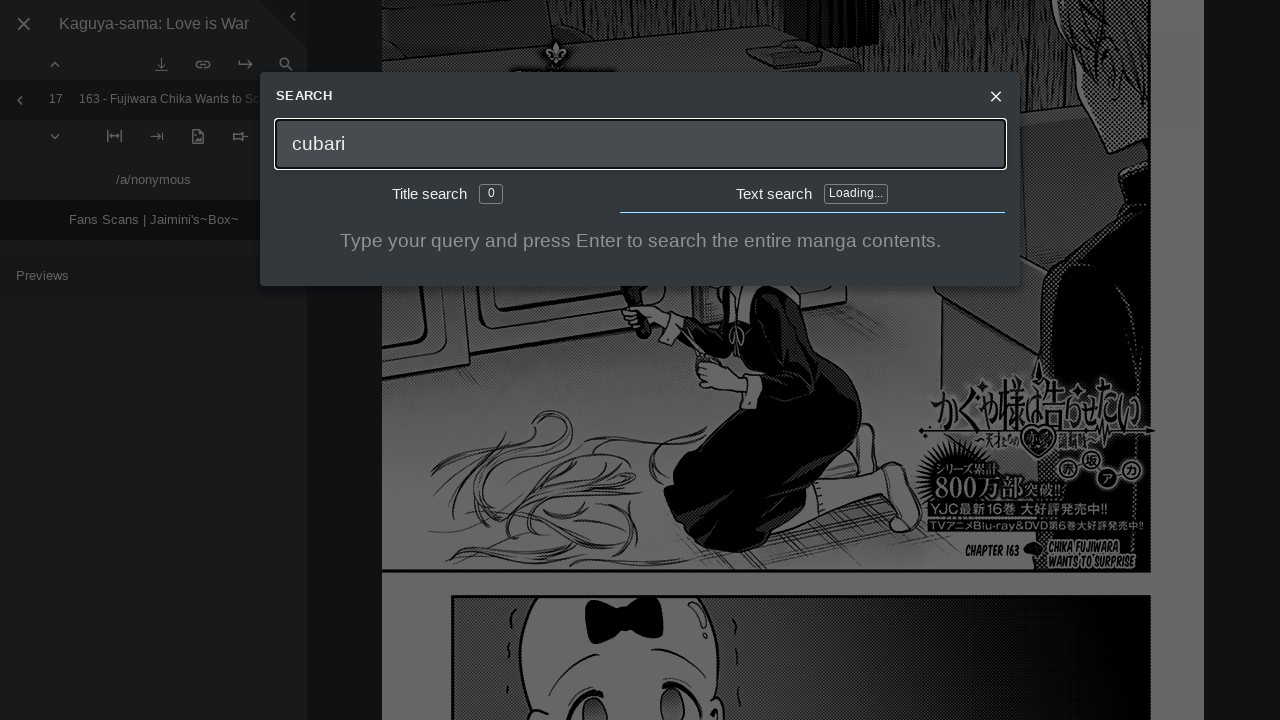

Index search results loaded with chapter units displayed
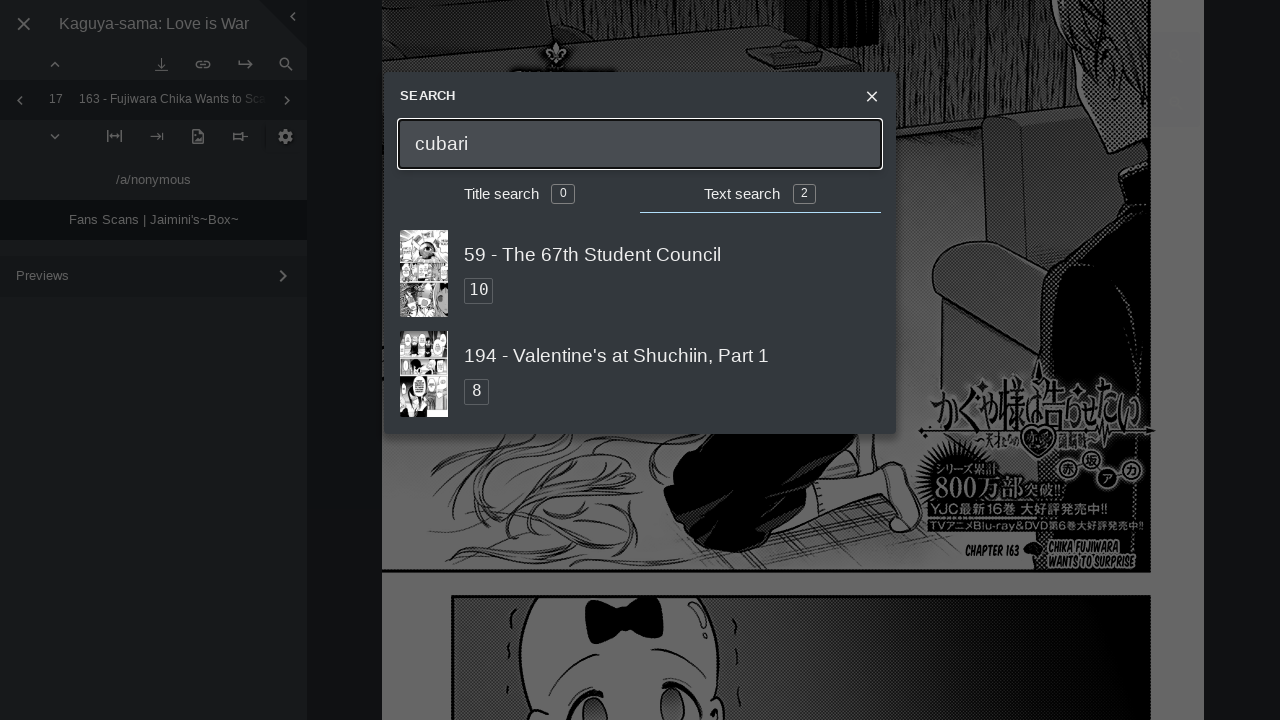

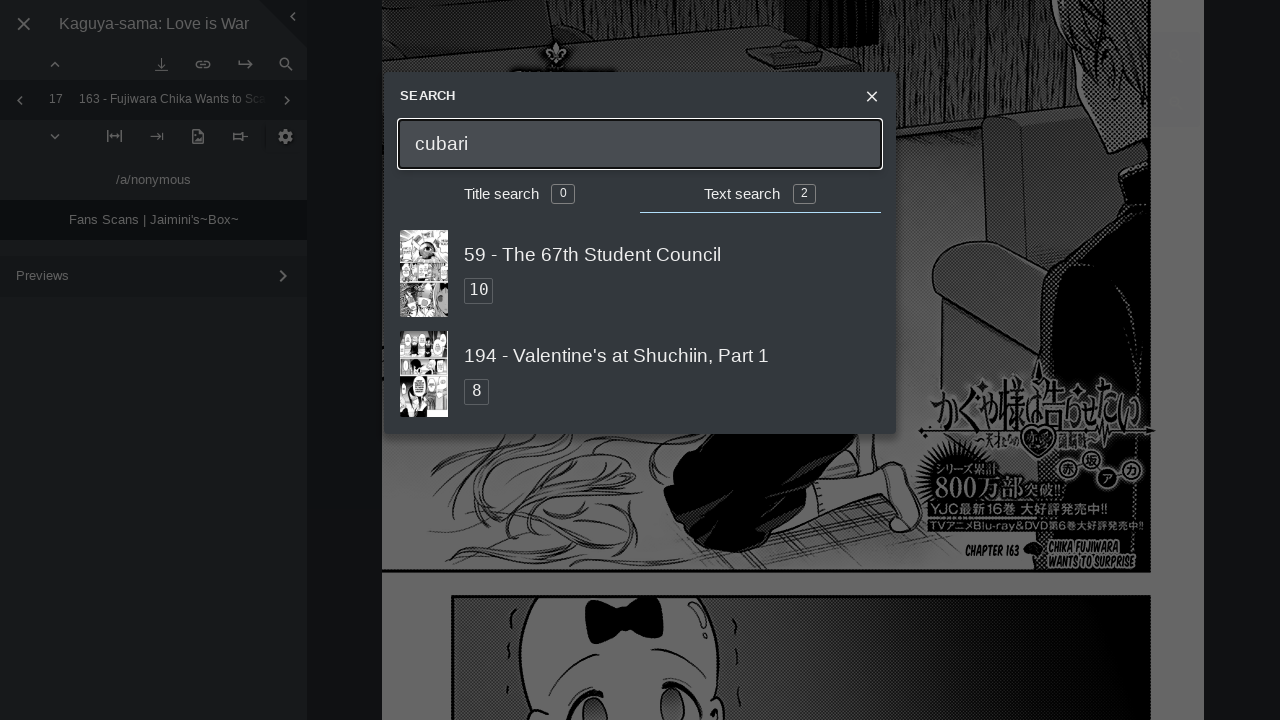